Tests JavaScript scrolling functionality by scrolling to a specific element on the page

Starting URL: https://demo.automationtesting.in/Register.html

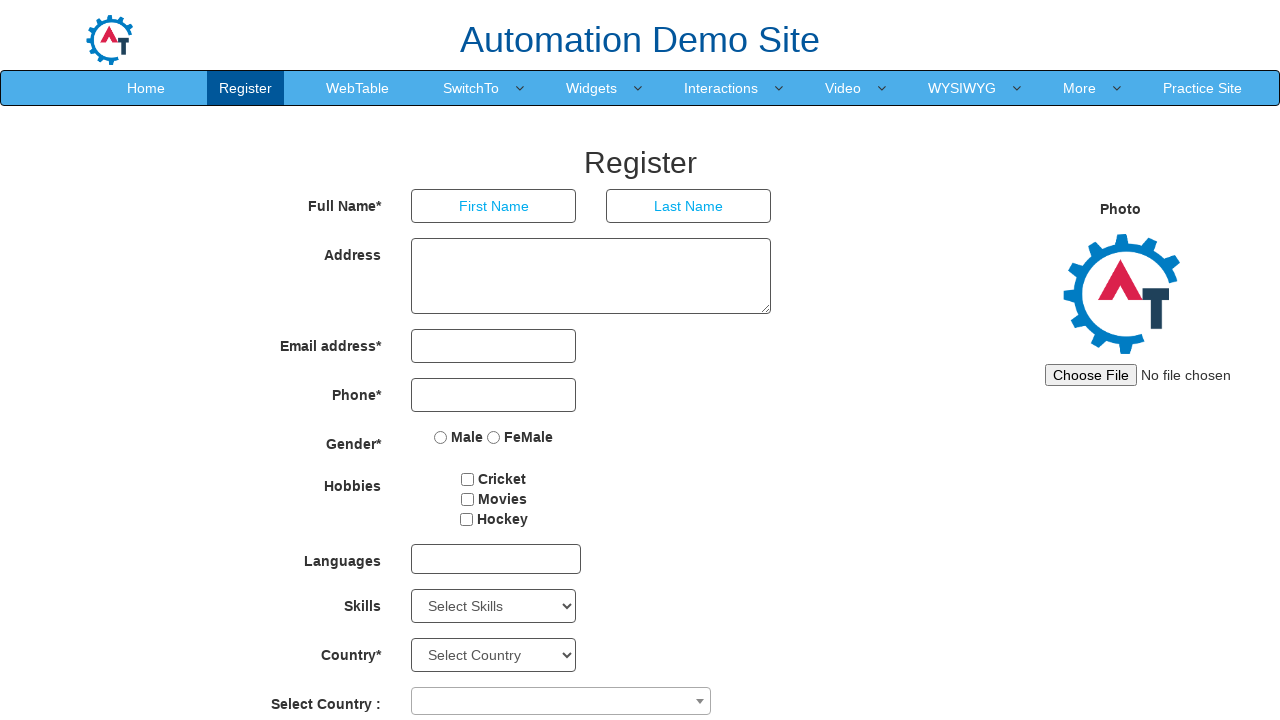

Waited for password field to be present
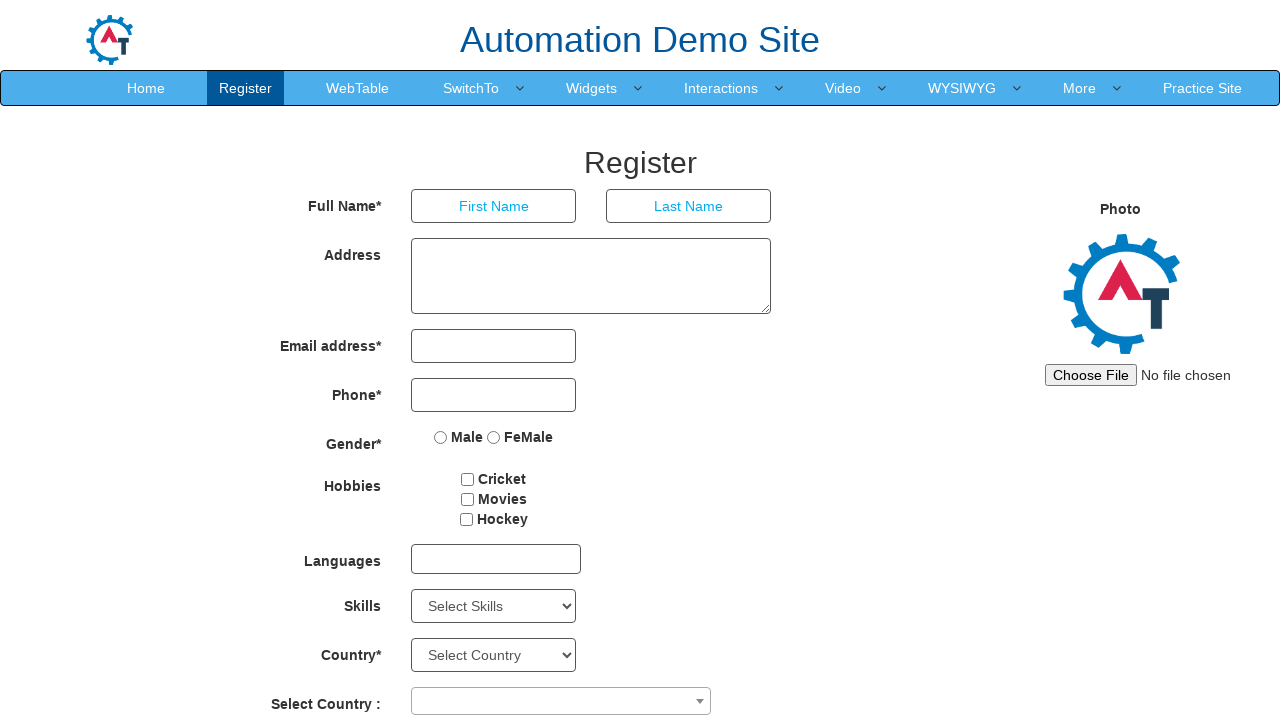

Located the submit button element
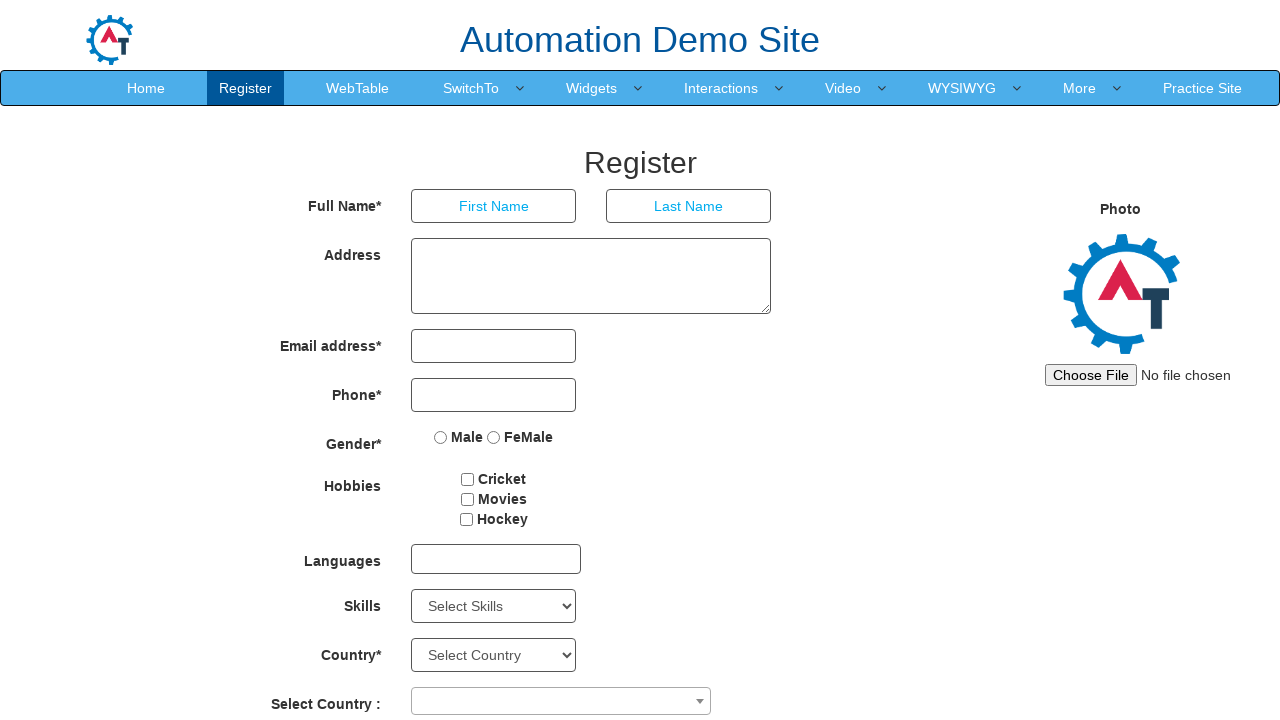

Scrolled to the submit button using JavaScript
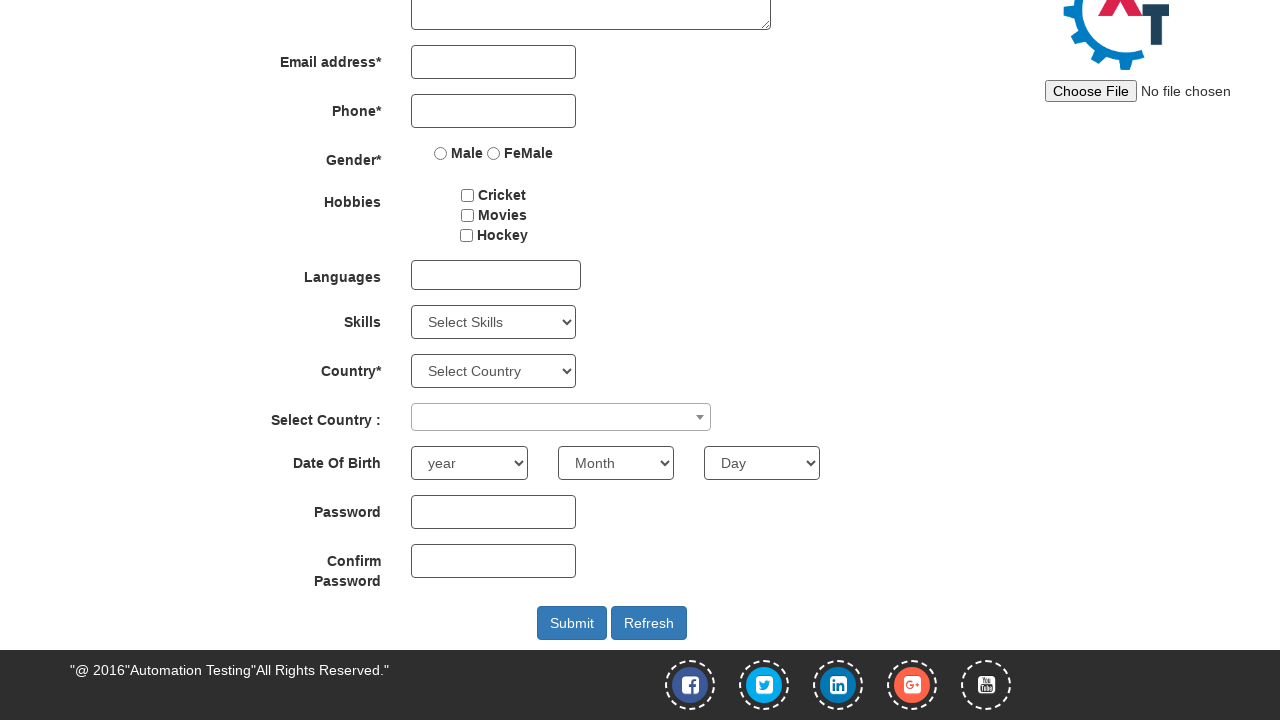

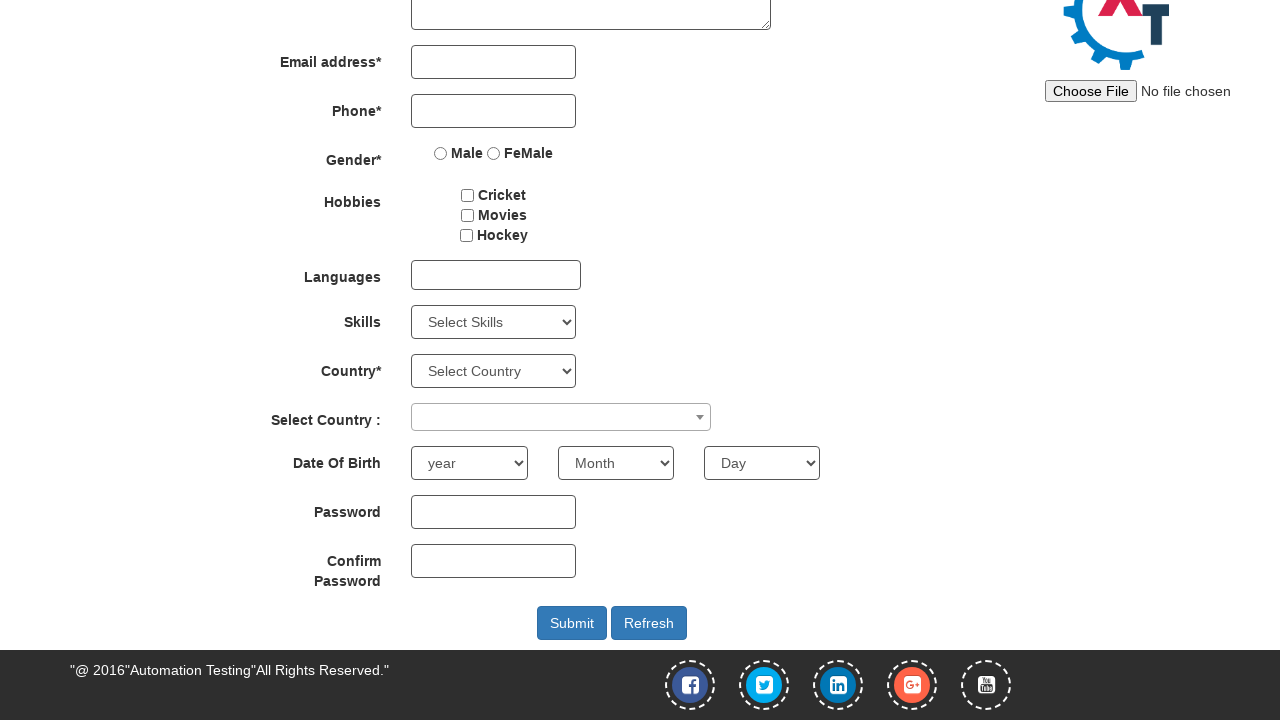